Tests the complete order flow by selecting a monitor from the catalog, adding it to cart, and completing the purchase with order details

Starting URL: https://www.demoblaze.com/

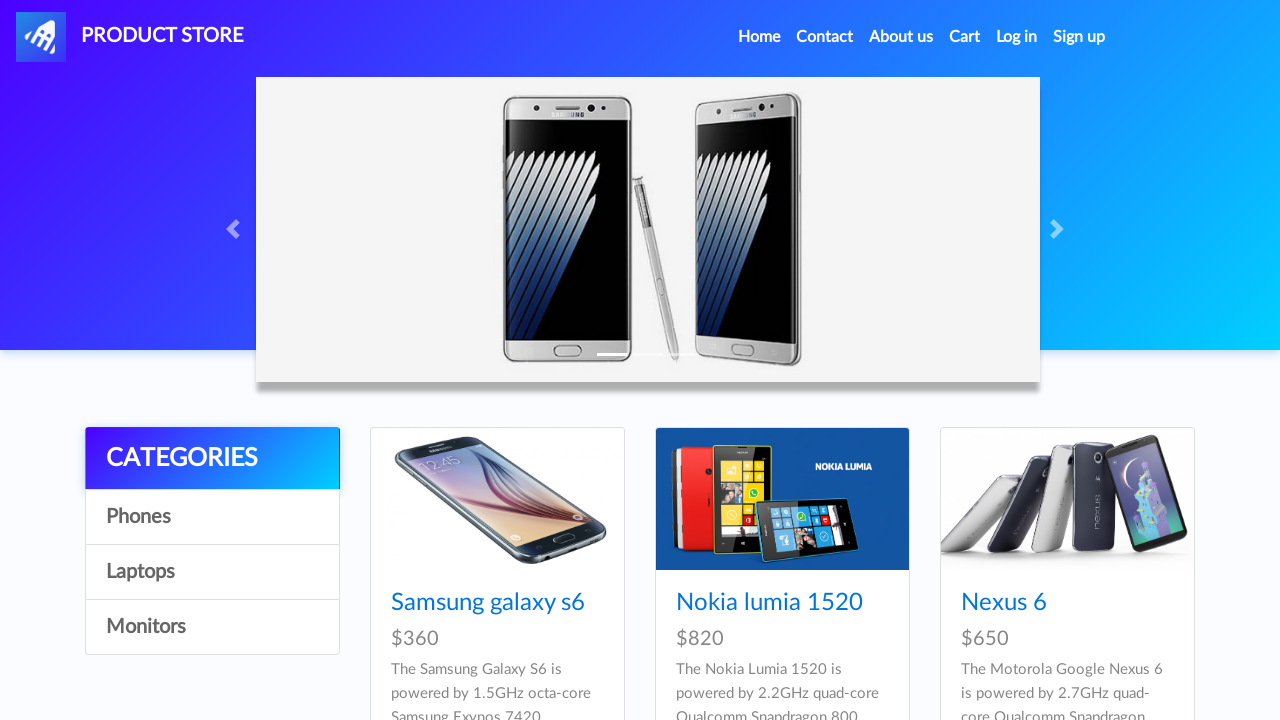

Waited for product catalog to load
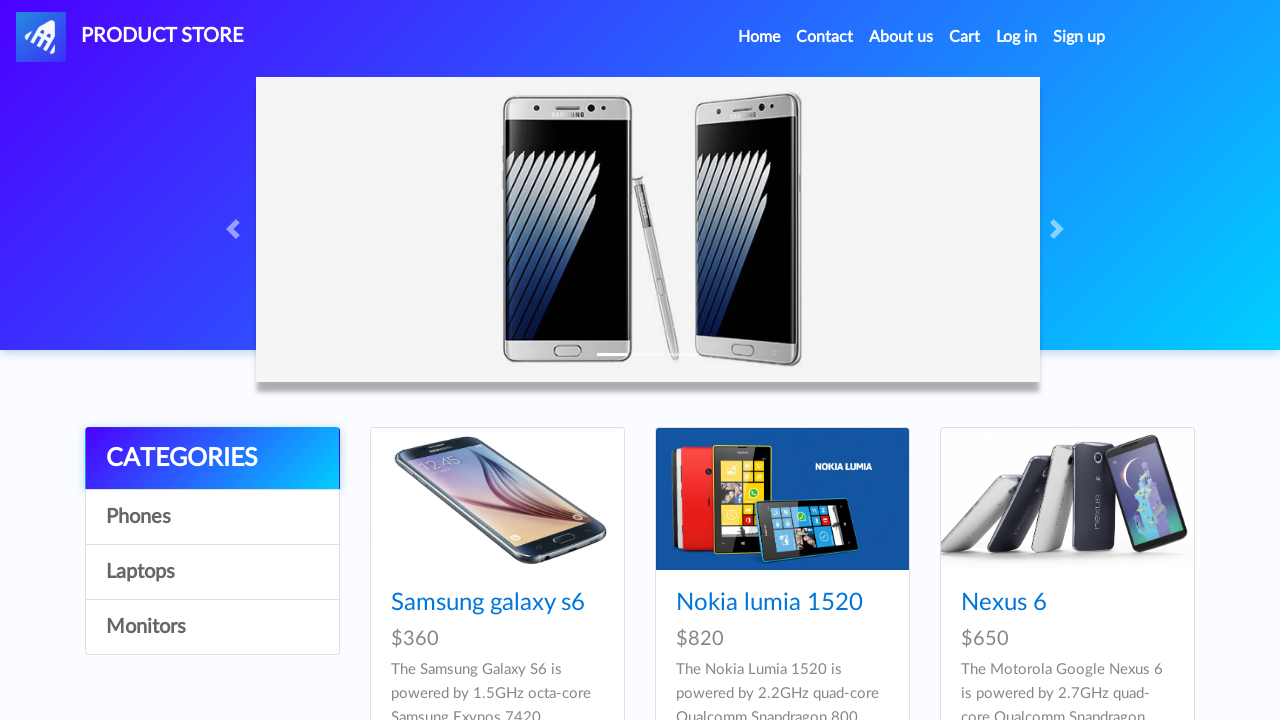

Scrolled down to view categories
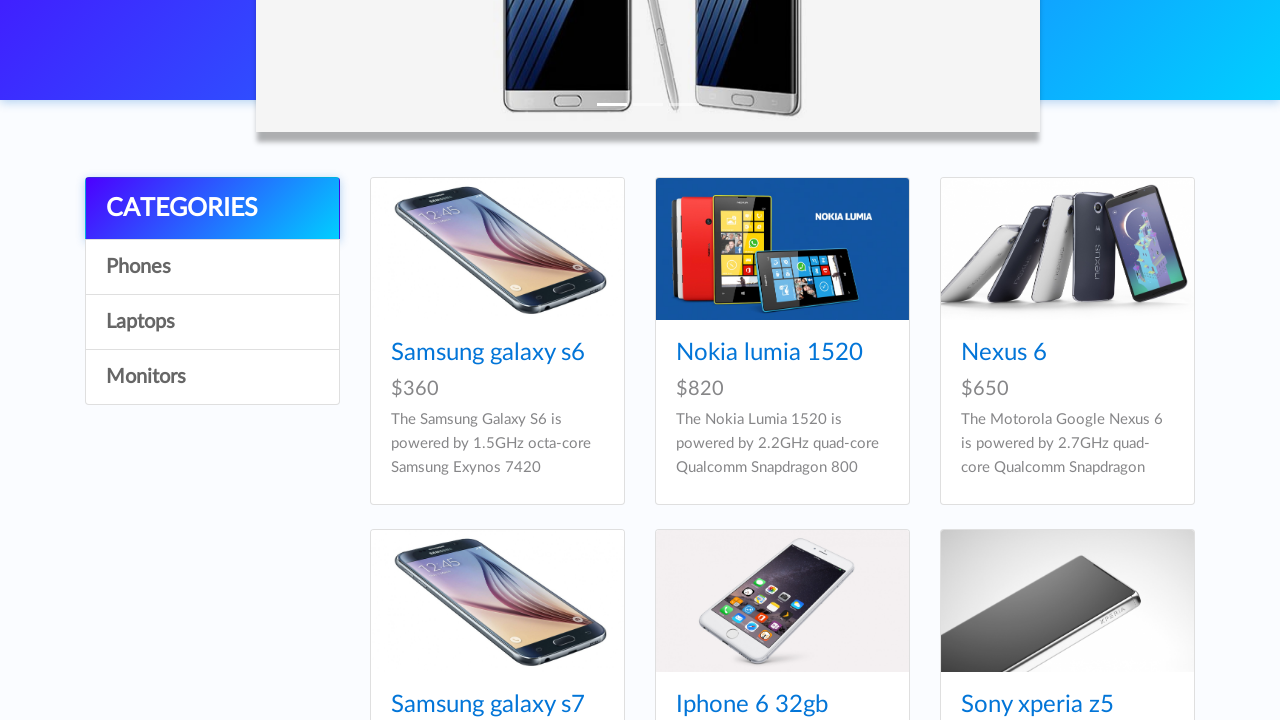

Clicked on Monitors category at (212, 377) on text=Monitors
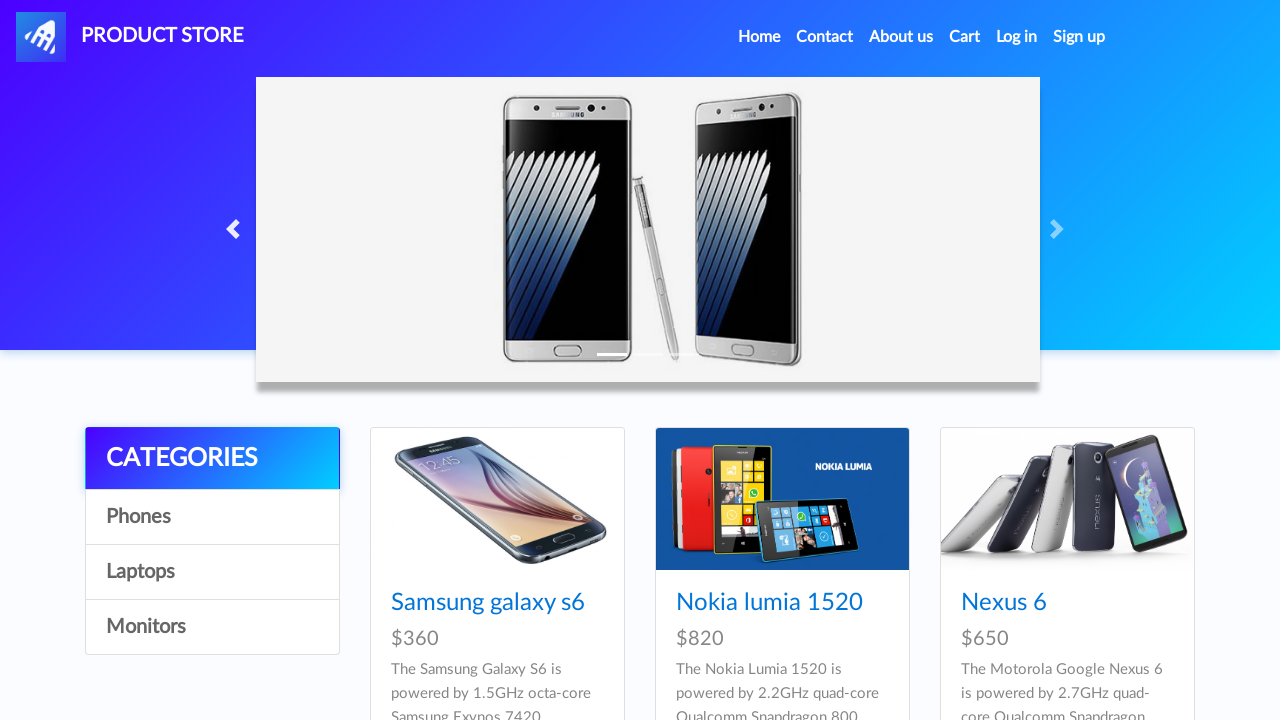

Waited for monitor products to load
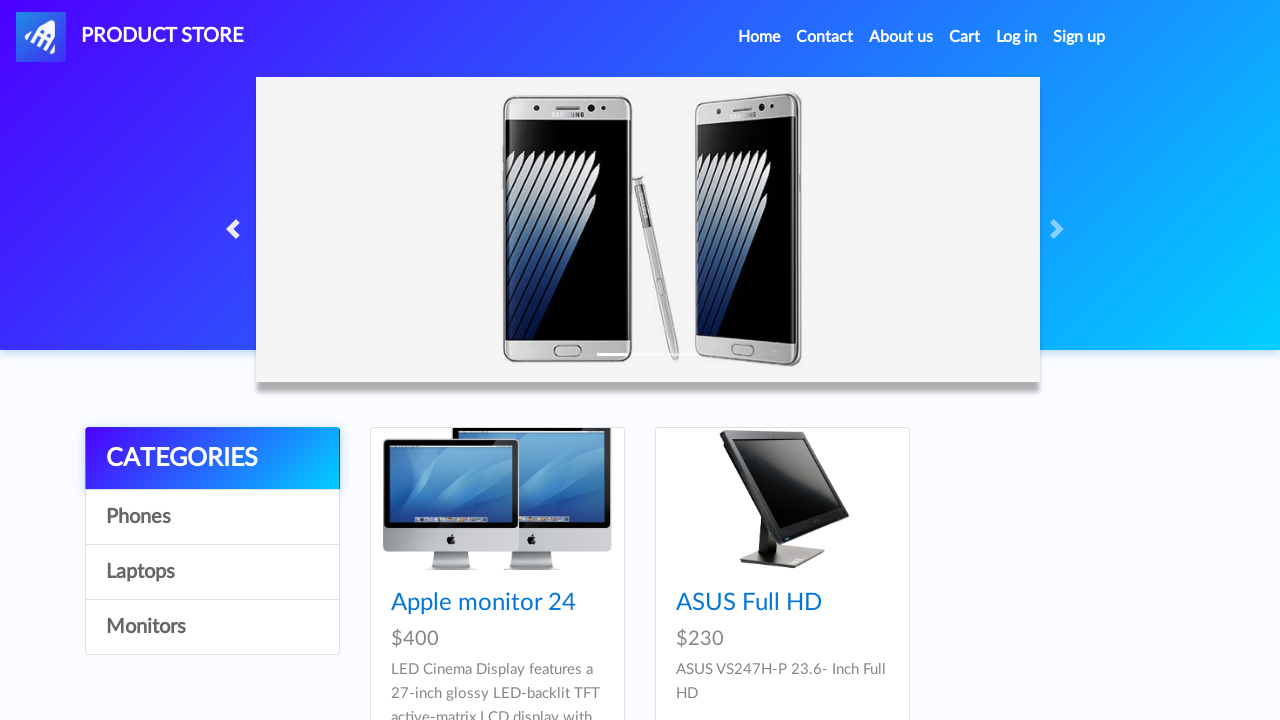

Scrolled down to view monitor products
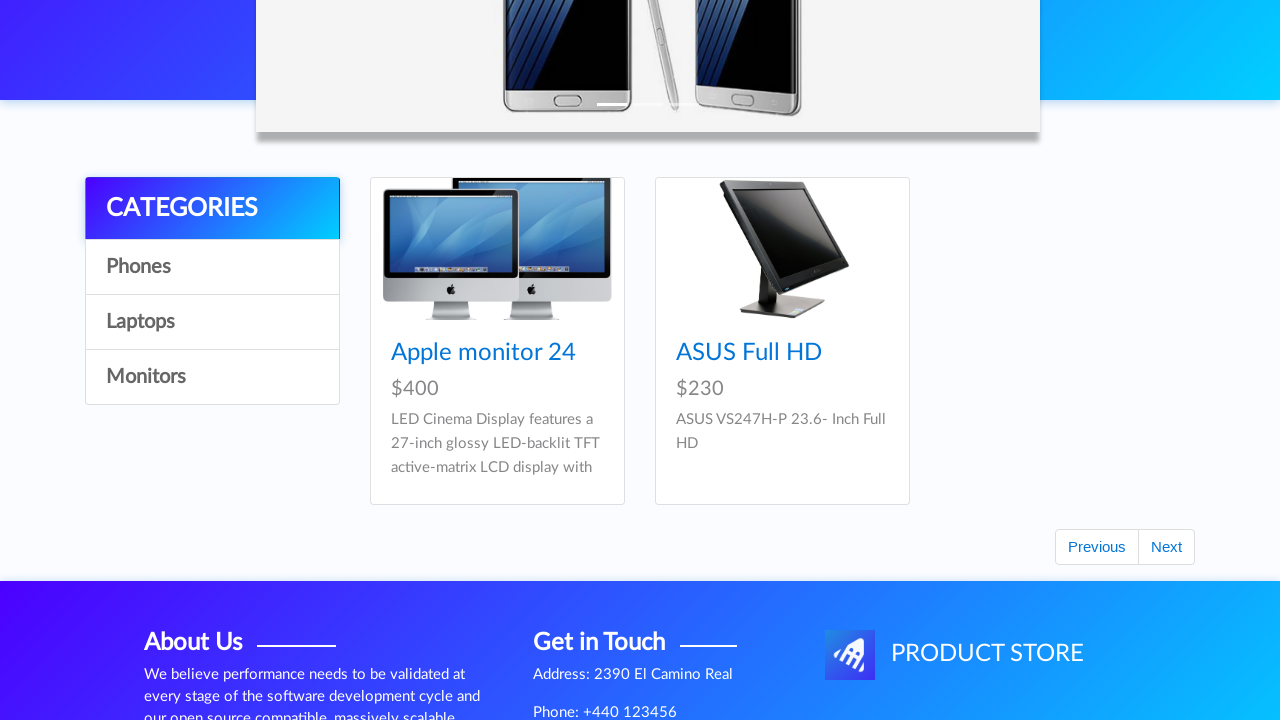

Clicked on first monitor product (Apple monitor 24) at (497, 353) on .card-title >> nth=0
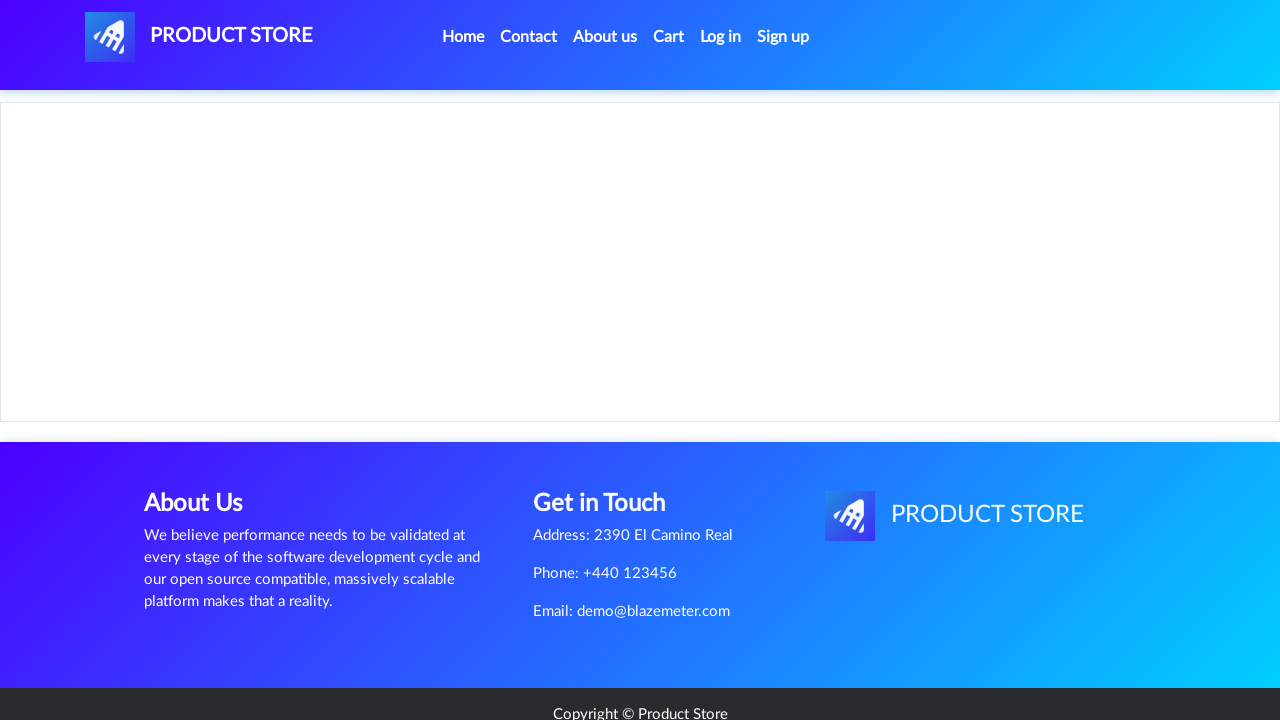

Waited for product details page to load
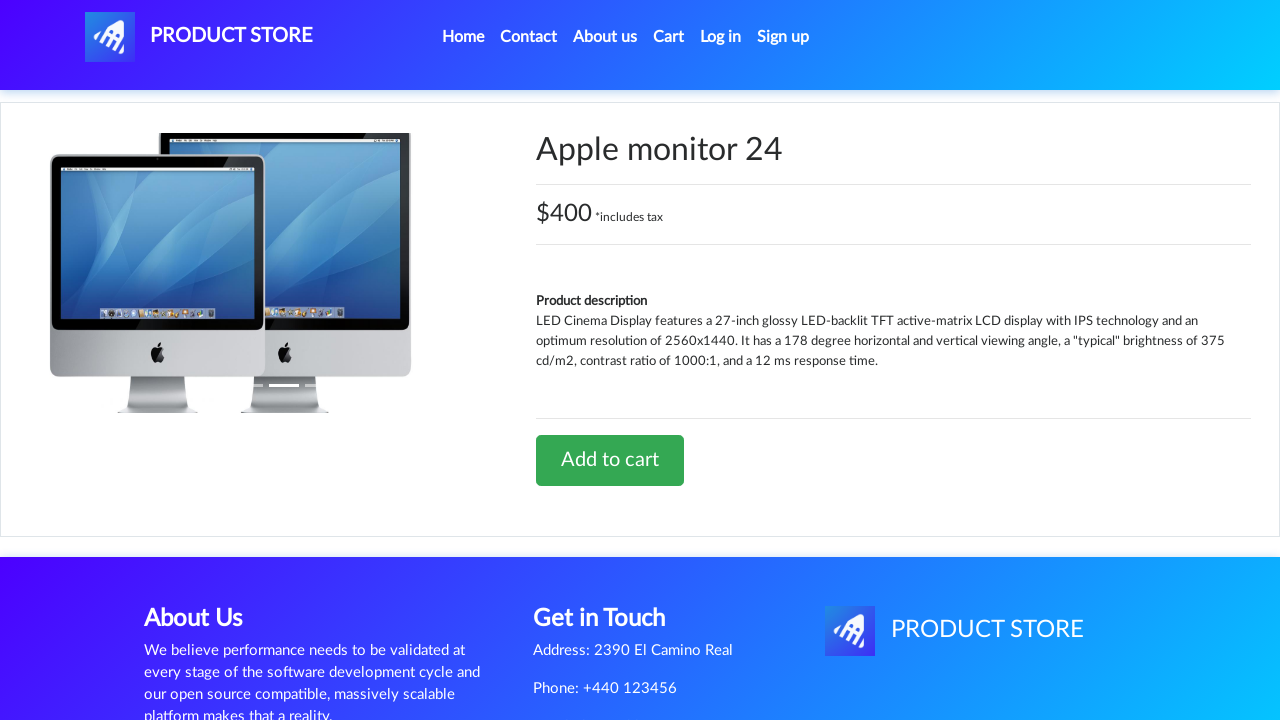

Clicked Add to cart button at (610, 460) on text=Add to cart
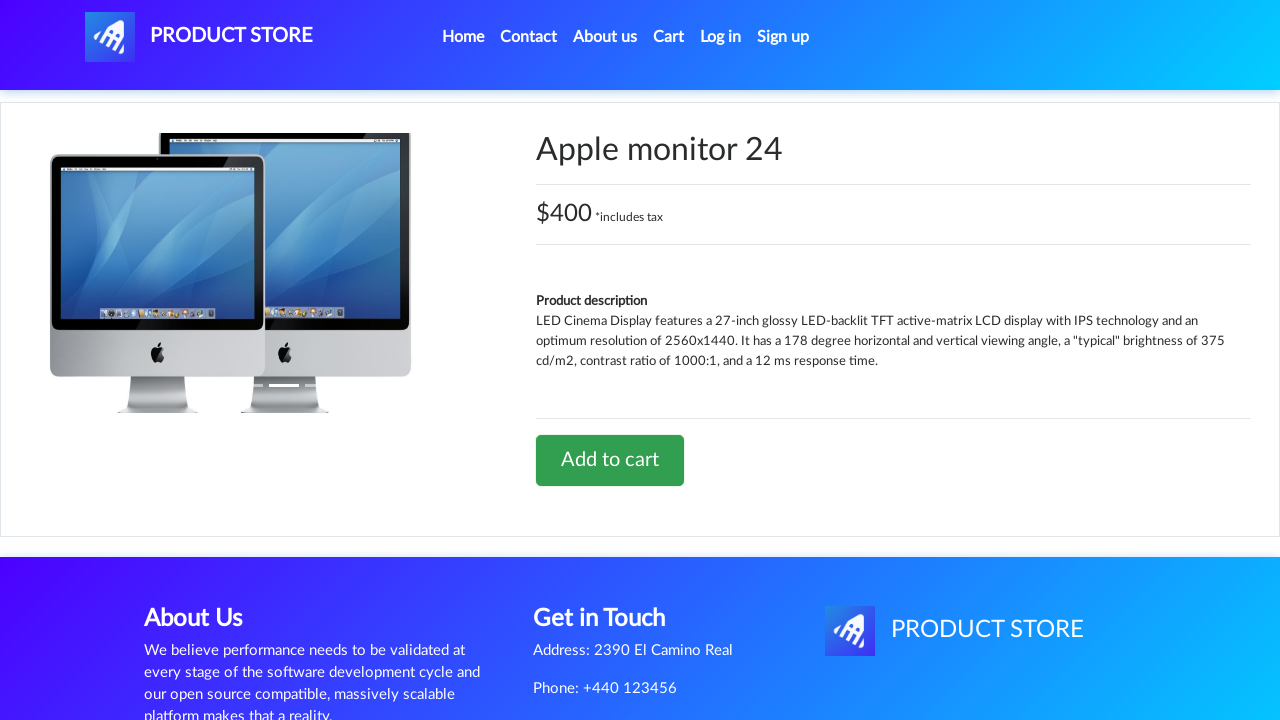

Handled and accepted product added confirmation alert
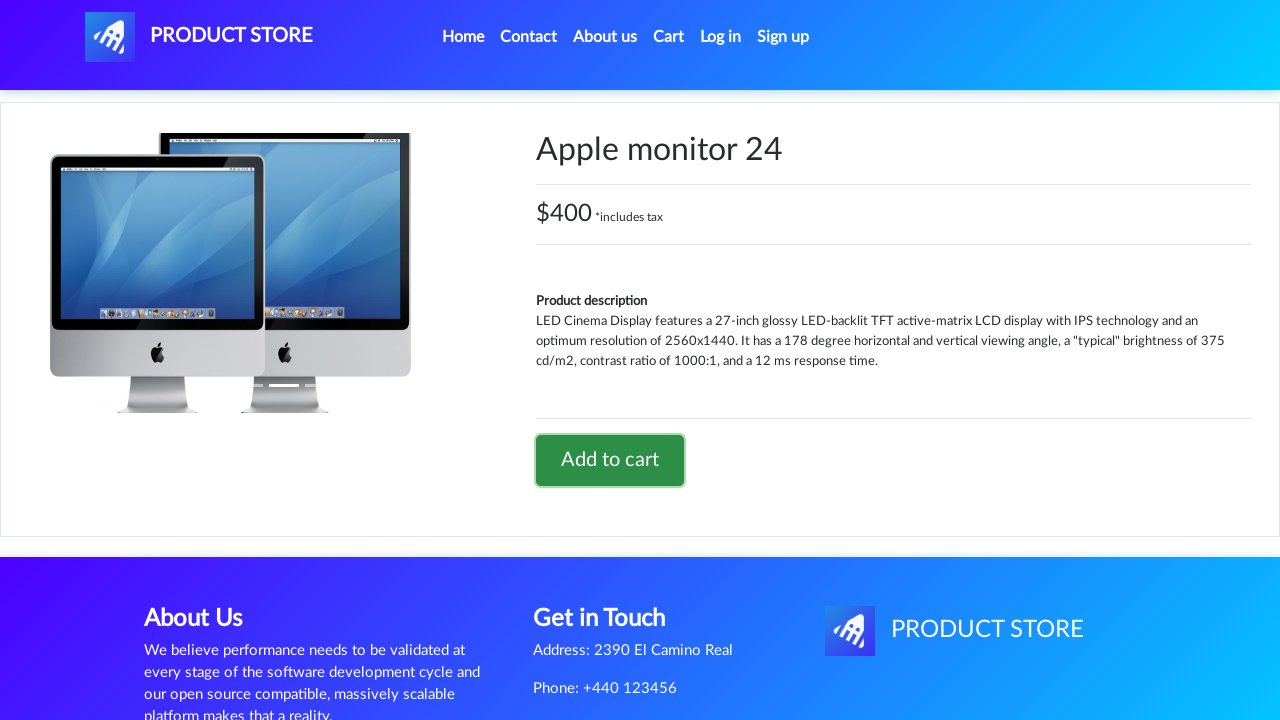

Clicked on Cart link in header at (669, 37) on #cartur
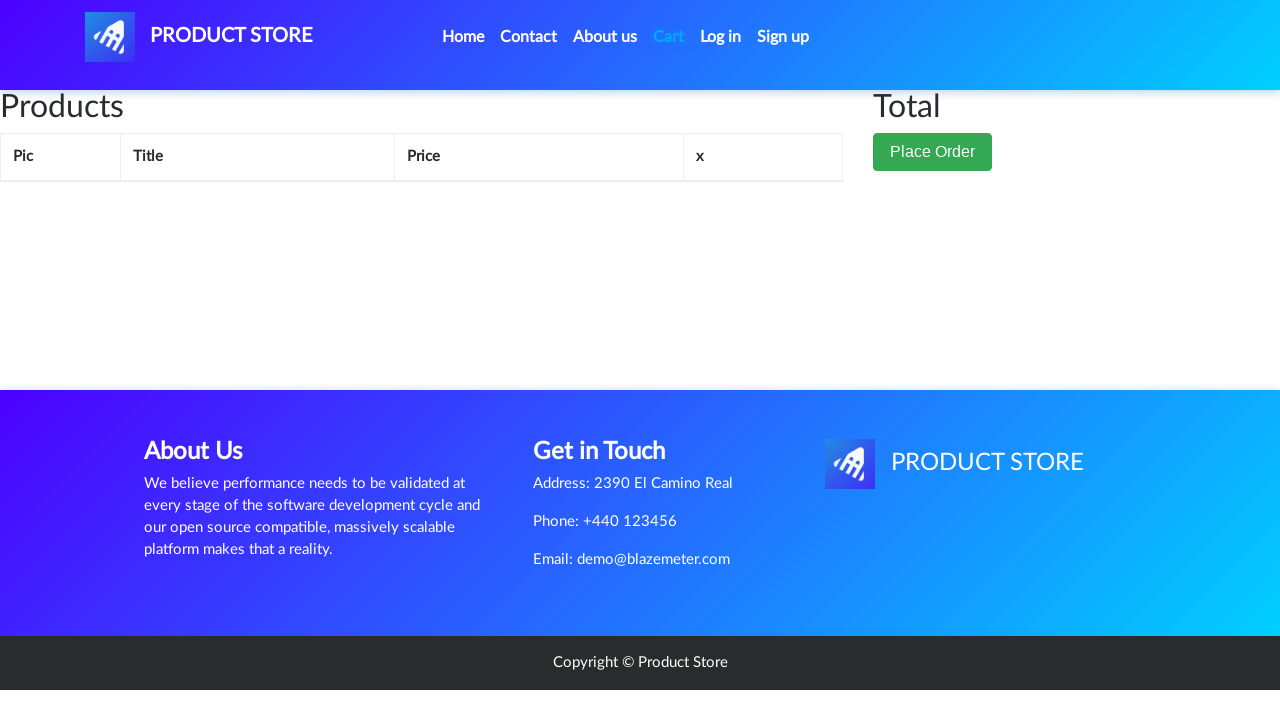

Waited for cart page to load with product
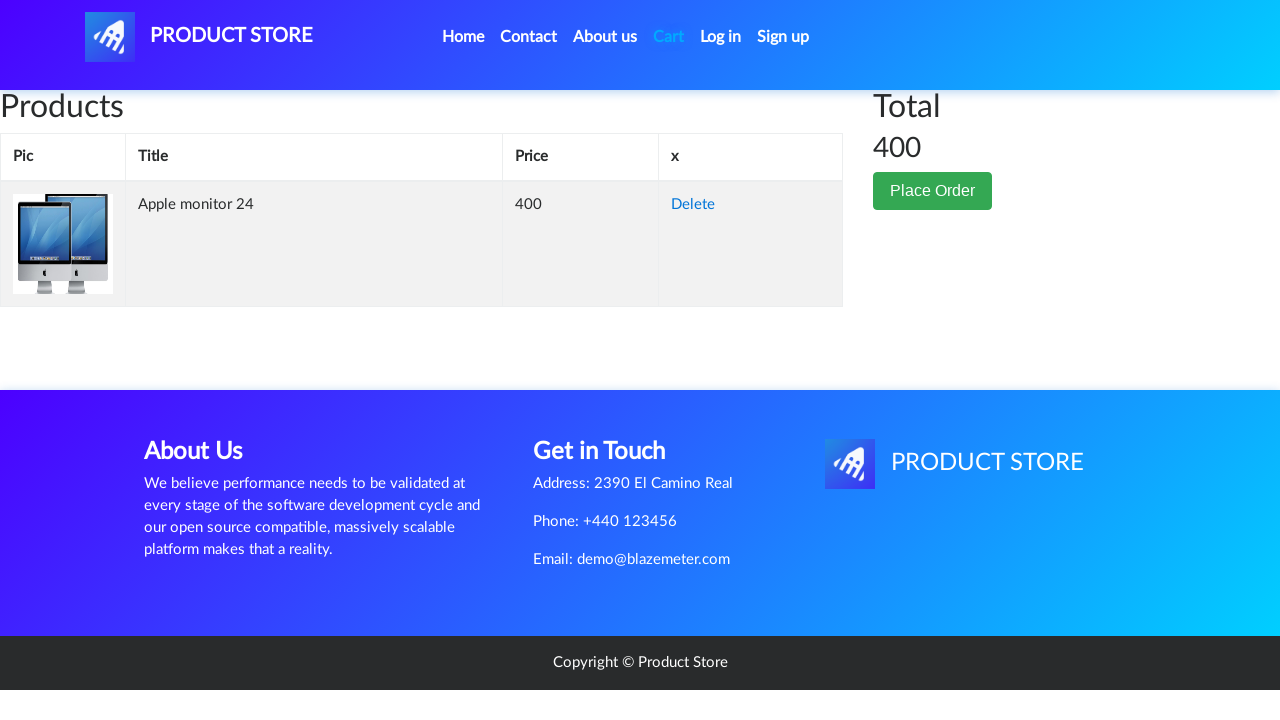

Clicked Place Order button at (933, 191) on button[data-target='#orderModal']
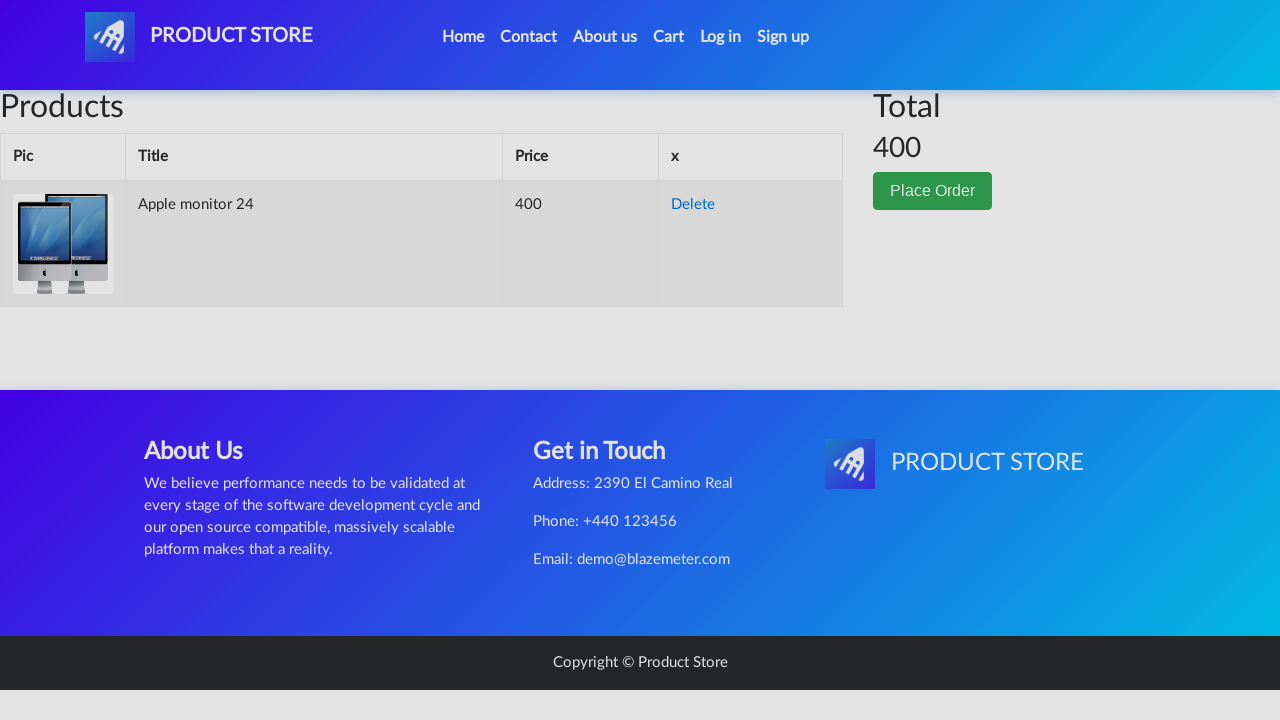

Waited for order modal to appear
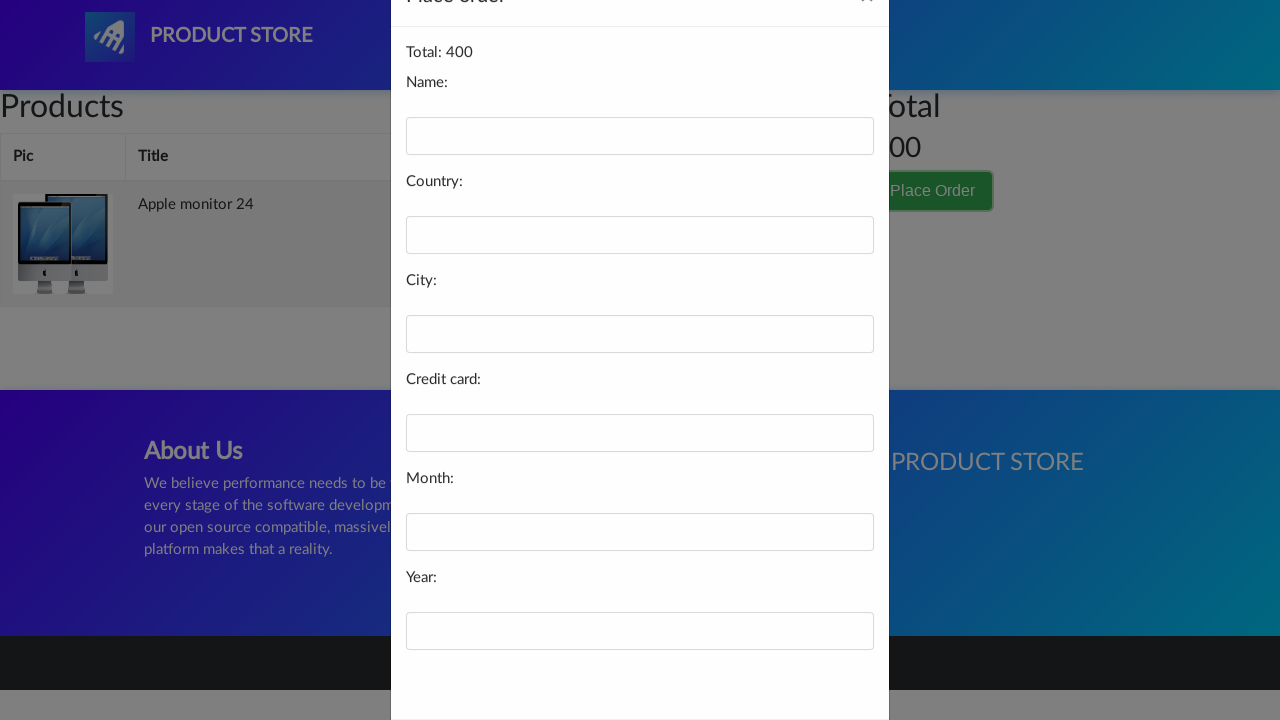

Filled in name field with 'User' on #name
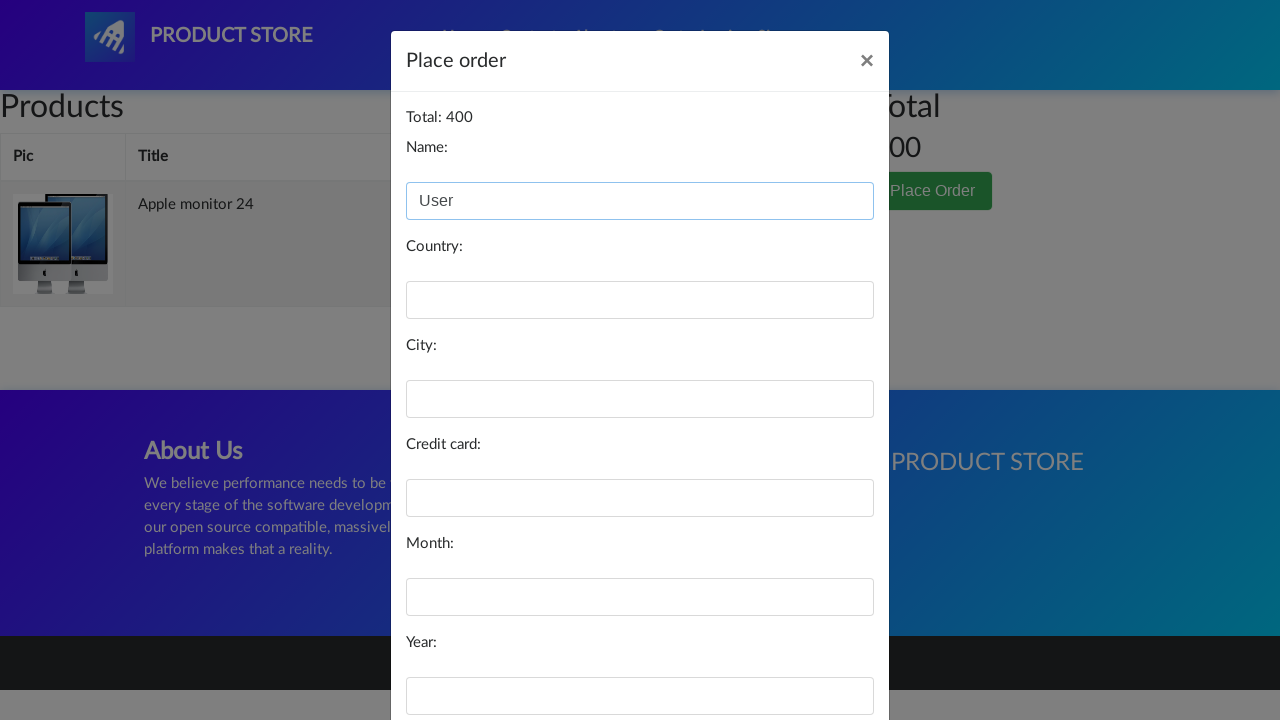

Filled in country field with 'UK' on #country
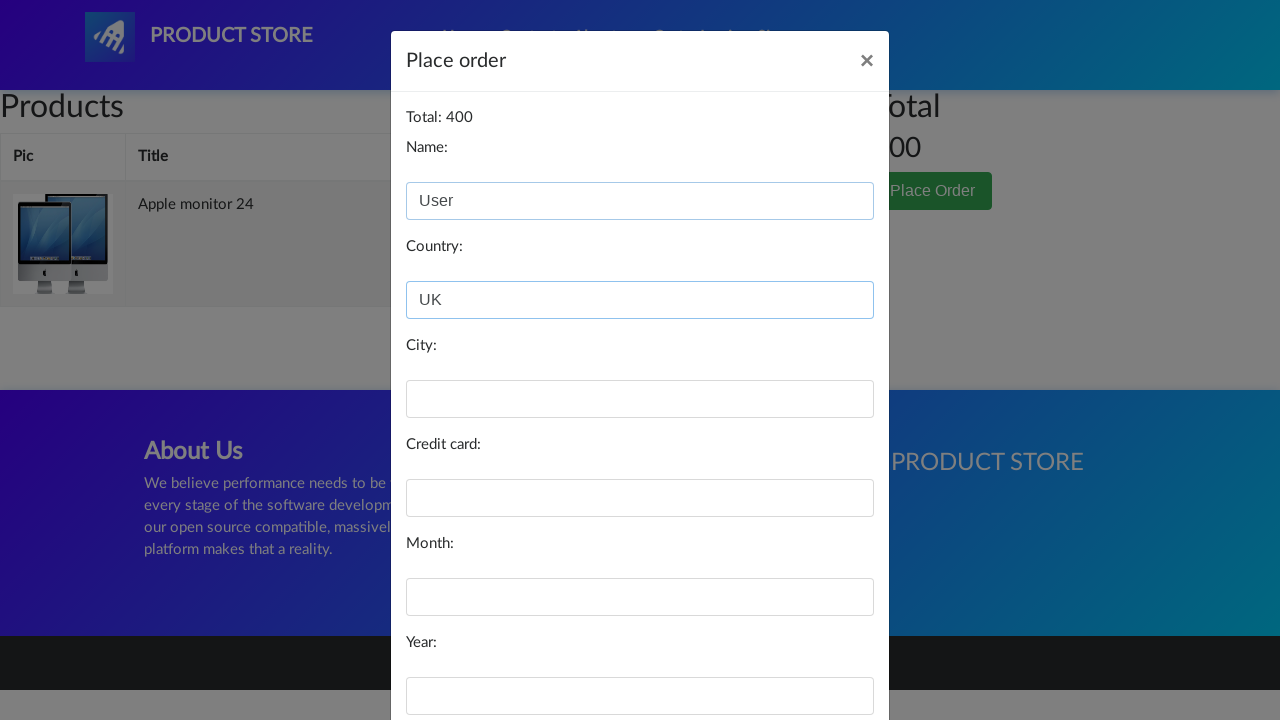

Filled in city field with 'London' on #city
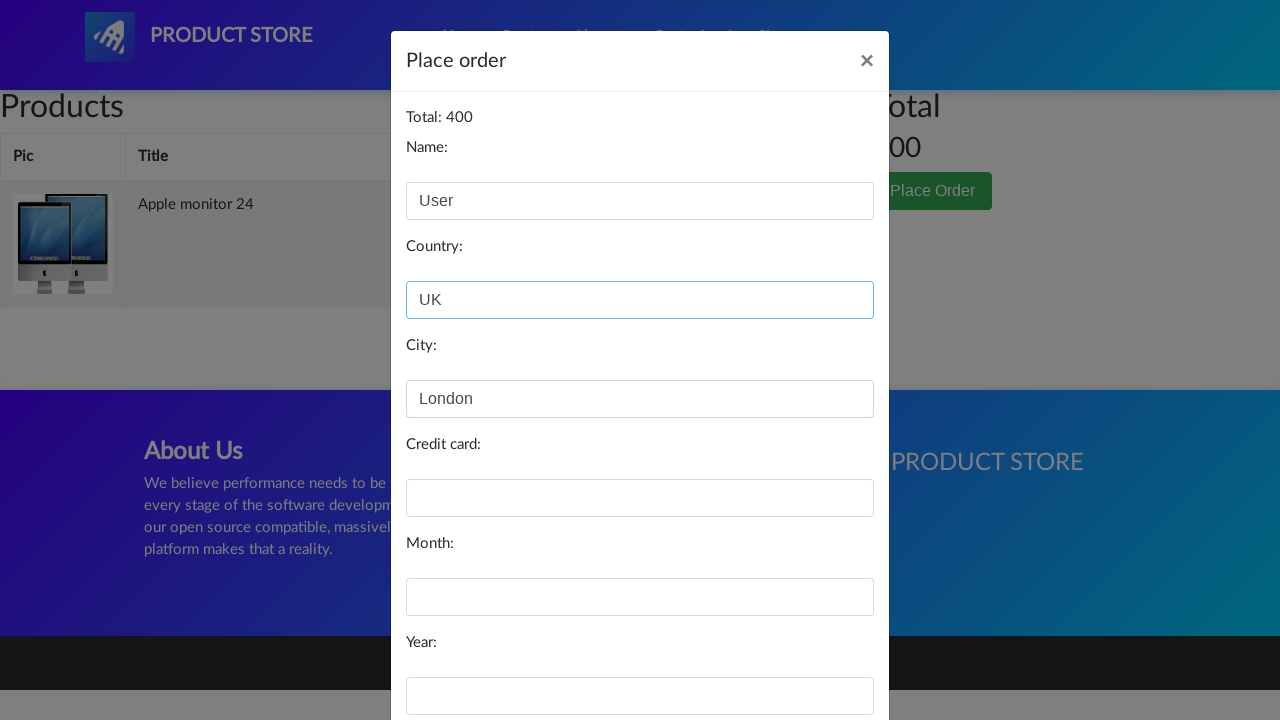

Filled in card number field with '123456789' on #card
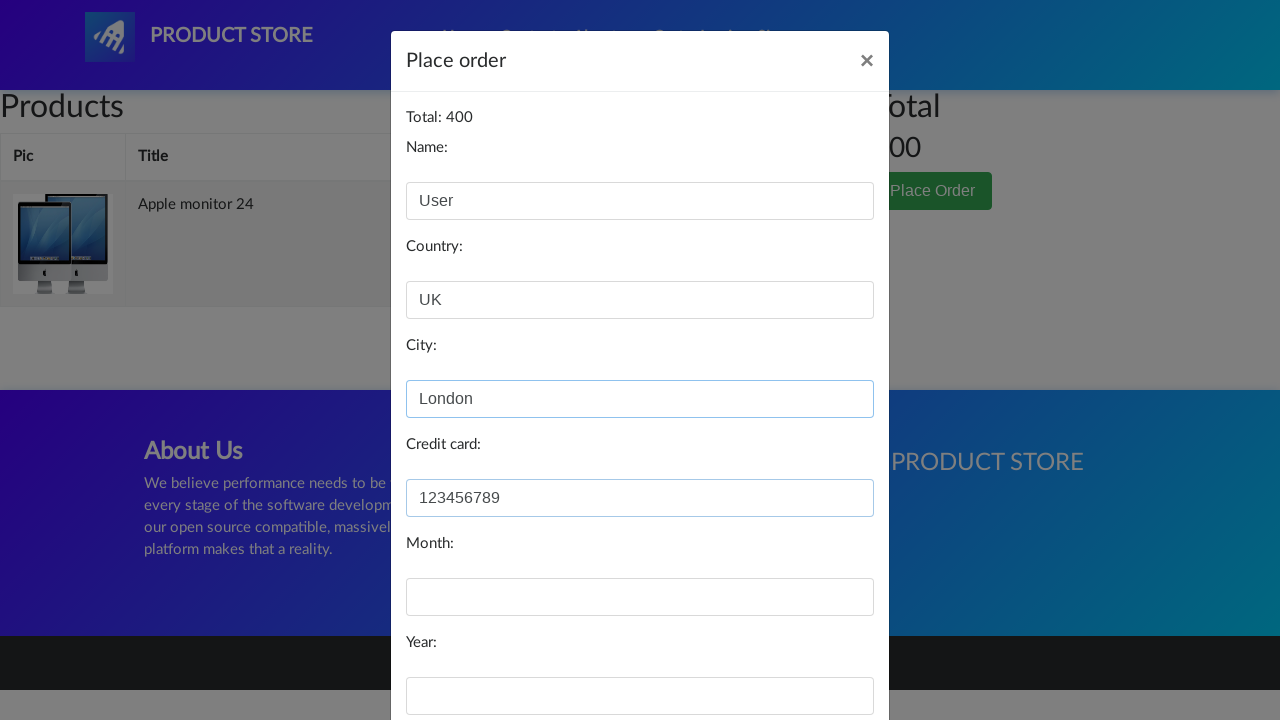

Filled in month field with '06' on #month
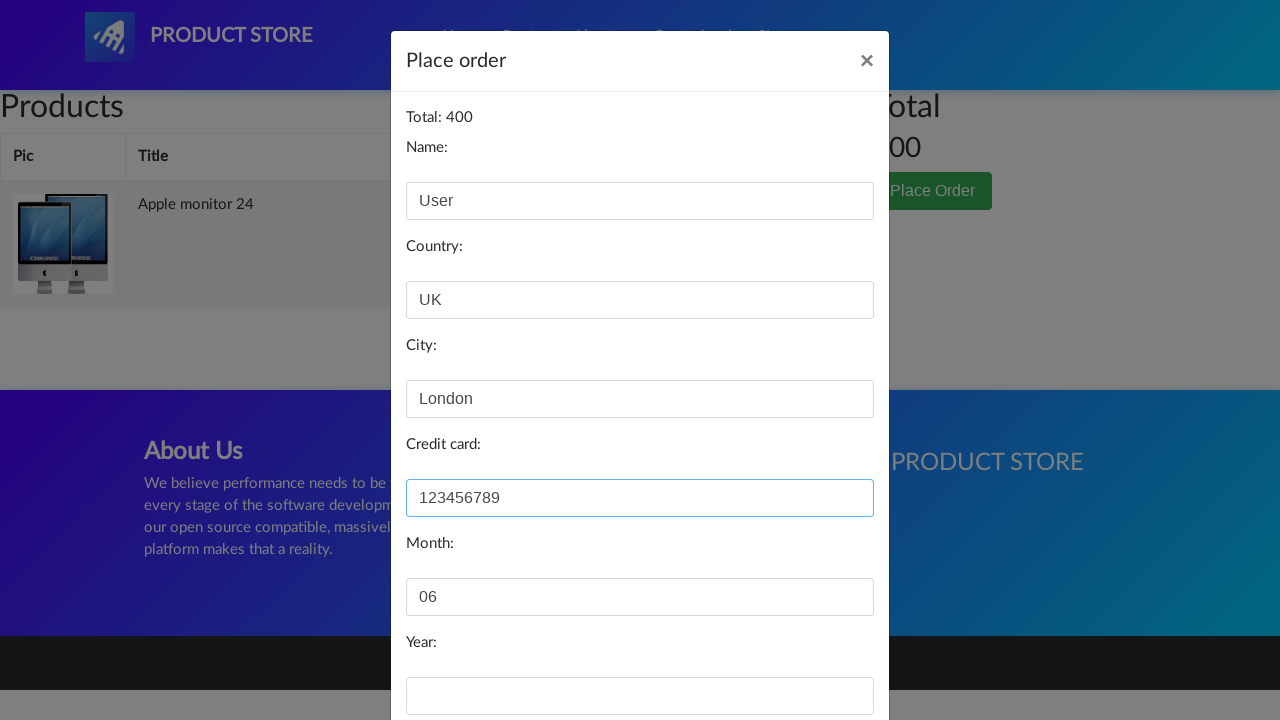

Filled in year field with '2023' on #year
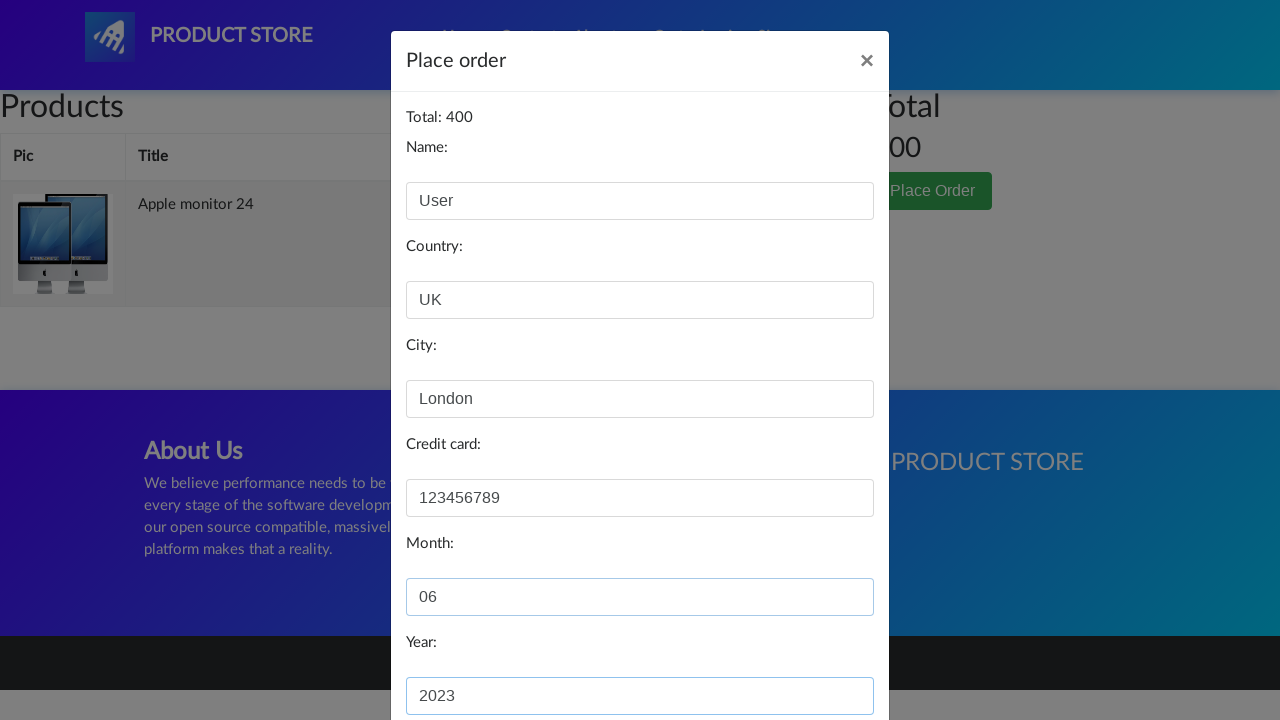

Clicked Purchase button to complete order at (823, 655) on button:text('Purchase')
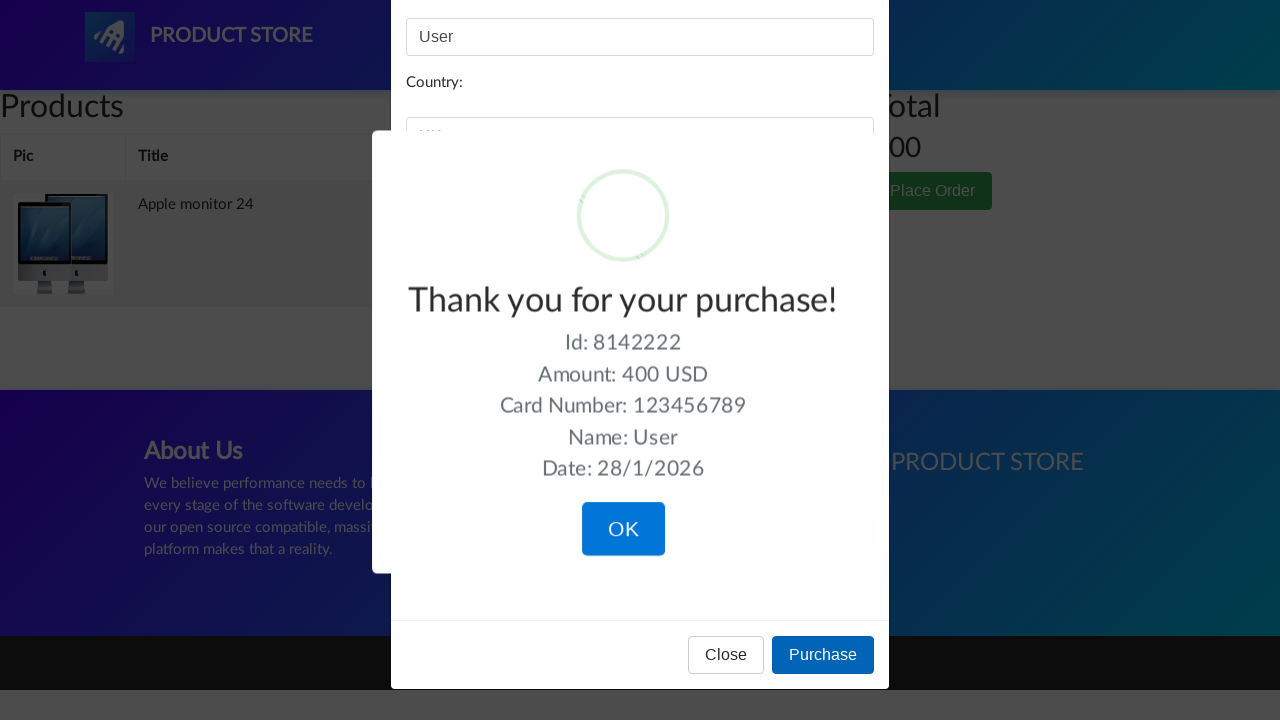

Waited for purchase confirmation alert
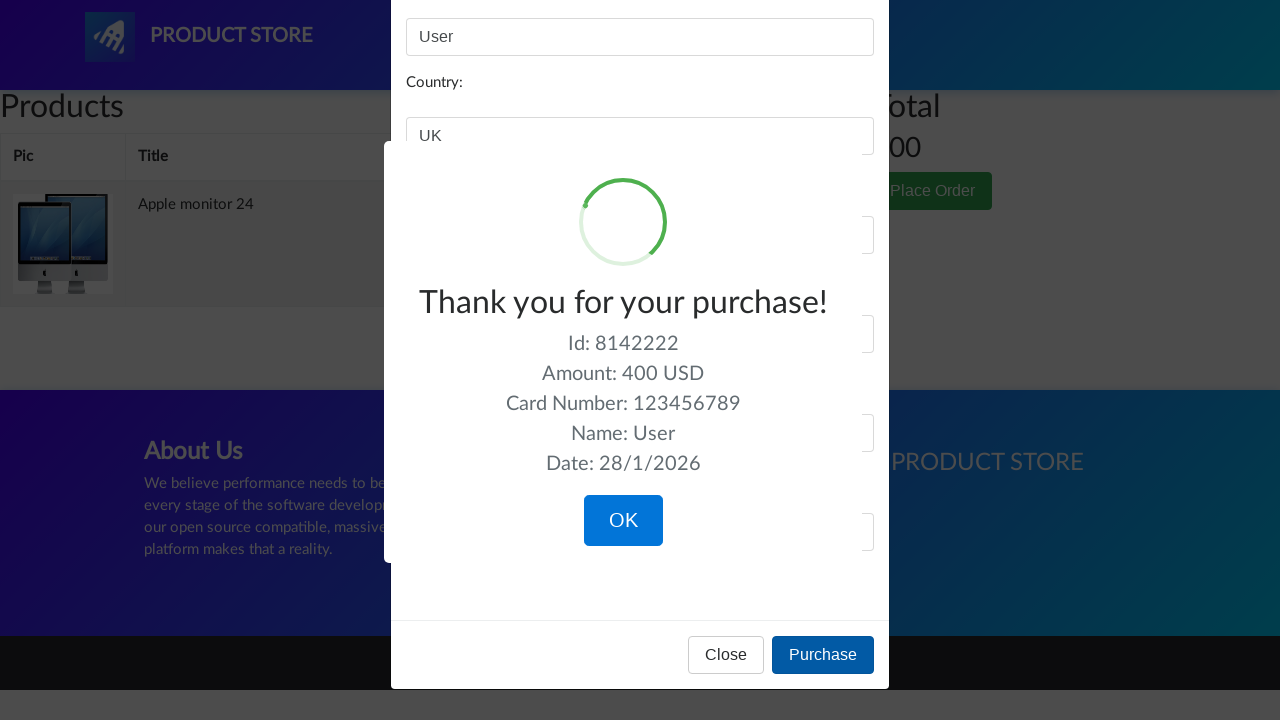

Clicked OK button to close confirmation alert at (623, 521) on button:text('OK')
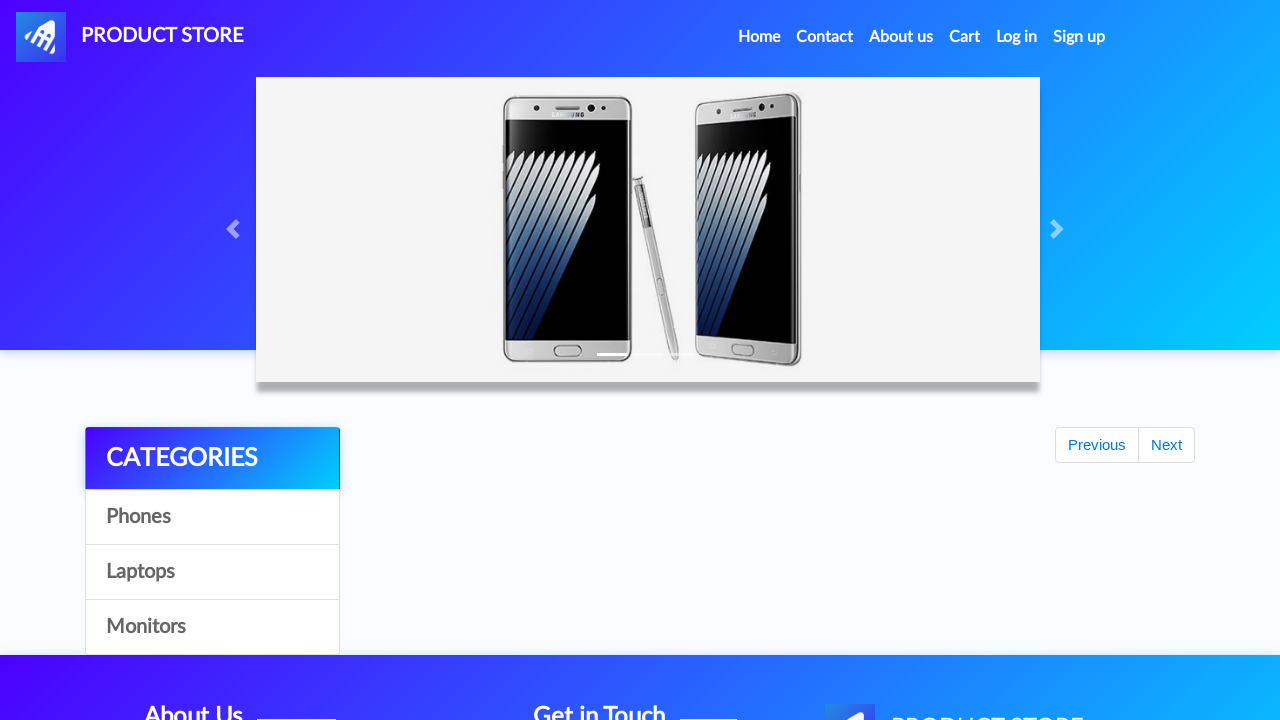

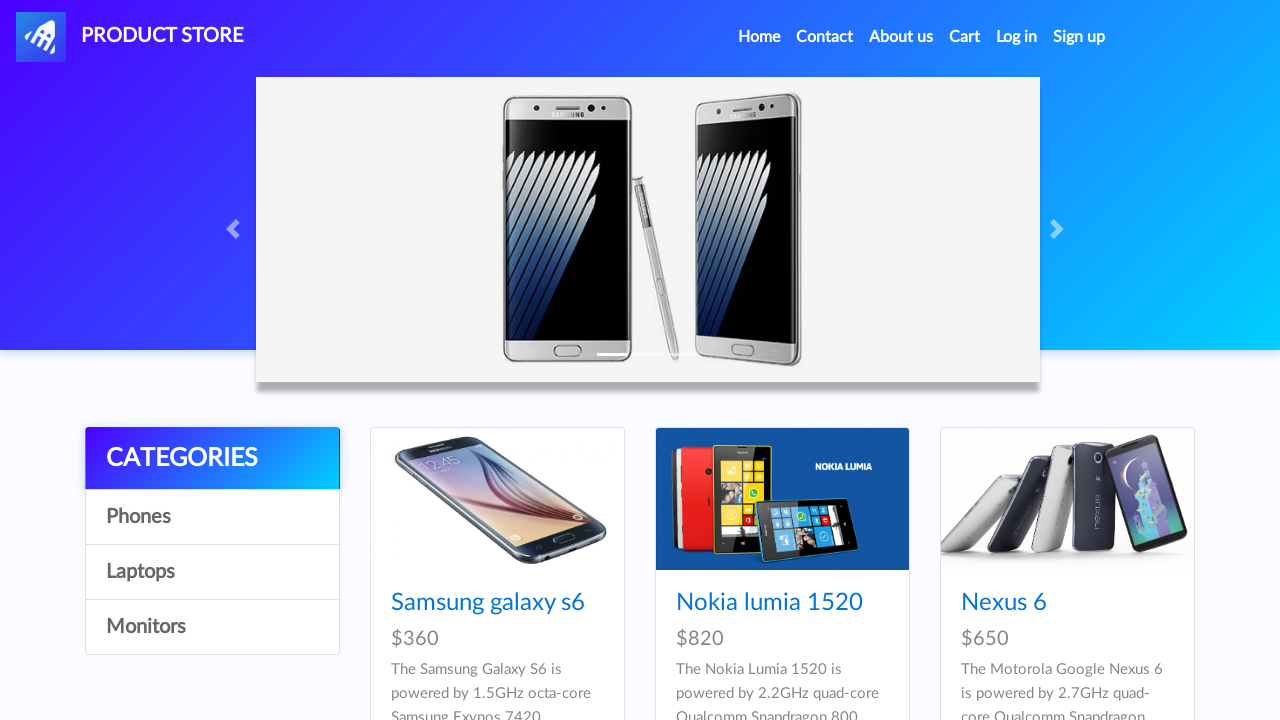